Tests that editing is saved when clicking outside the edit field

Starting URL: https://todomvc4tasj.herokuapp.com/

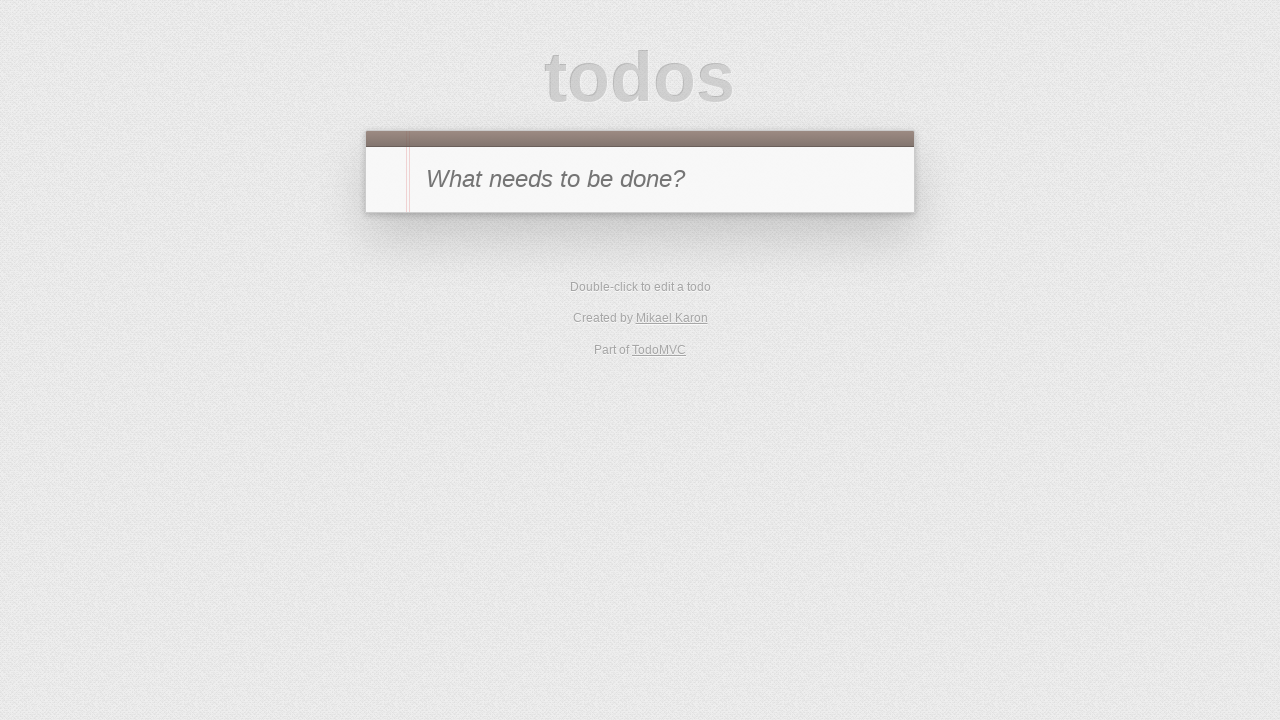

Navigated to TodoMVC application
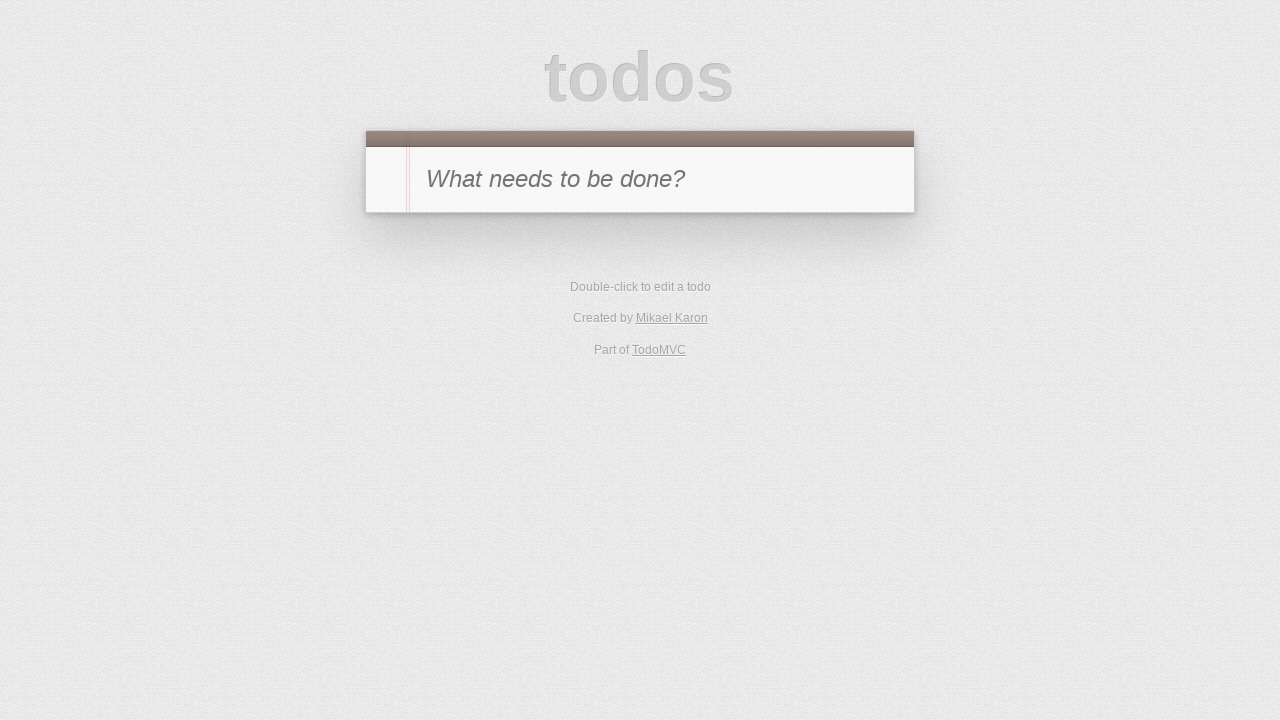

Filled new task field with 'a' on #new-todo
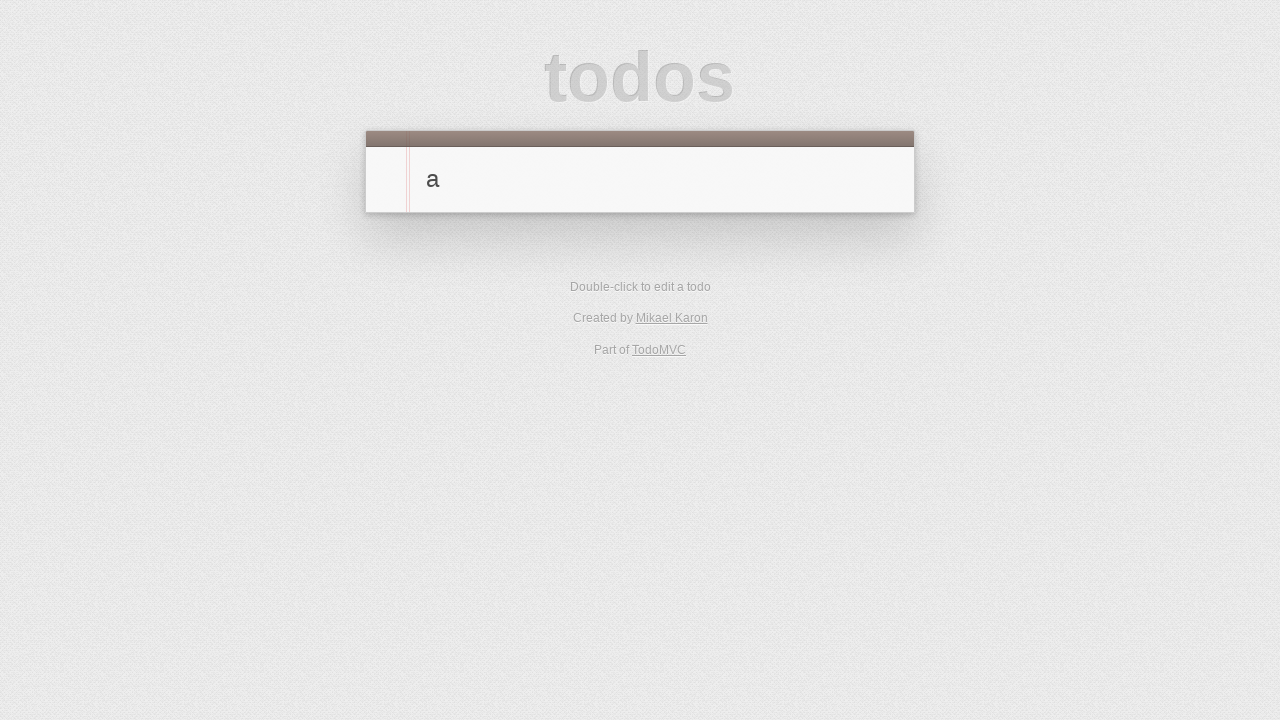

Pressed Enter to create task 'a' on #new-todo
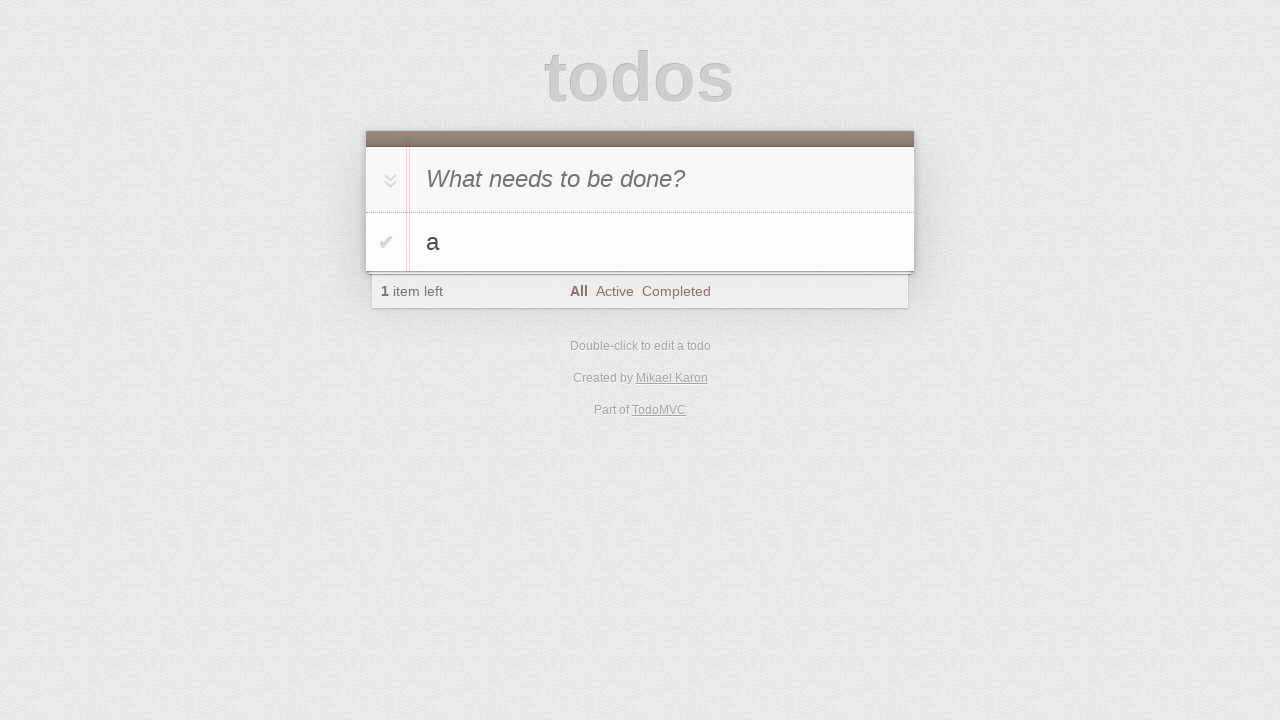

Filled new task field with 'b' on #new-todo
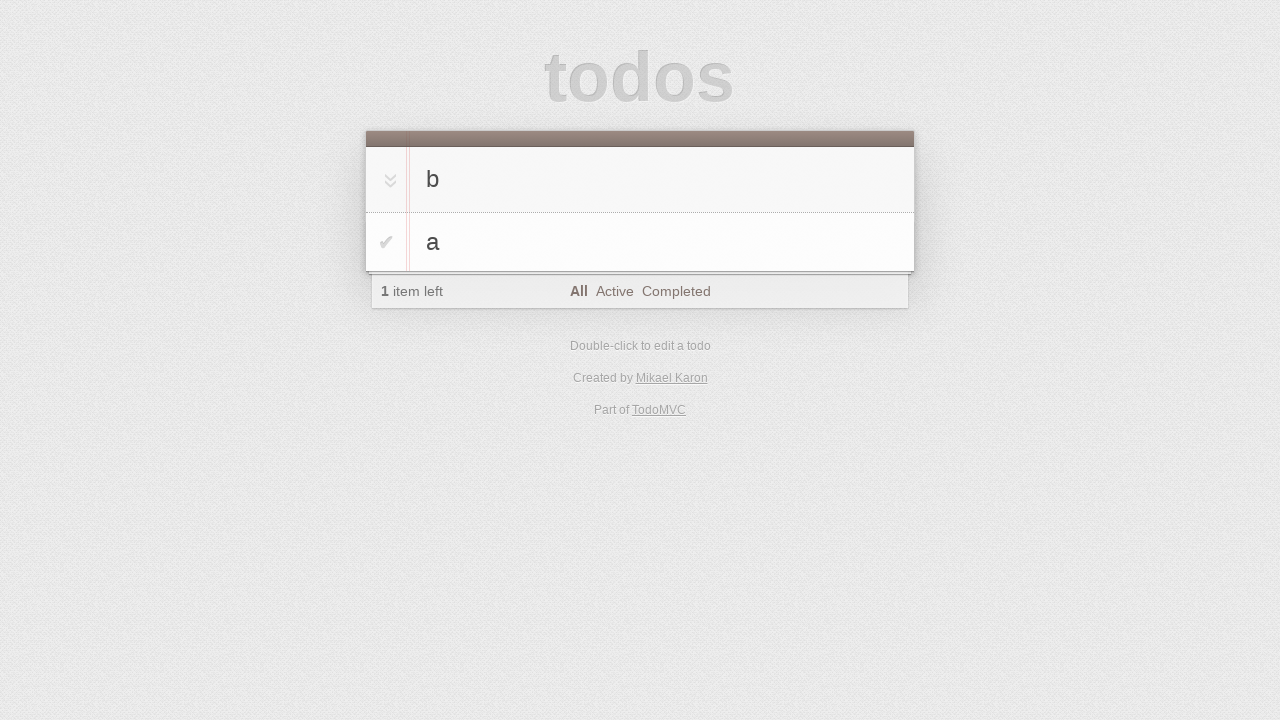

Pressed Enter to create task 'b' on #new-todo
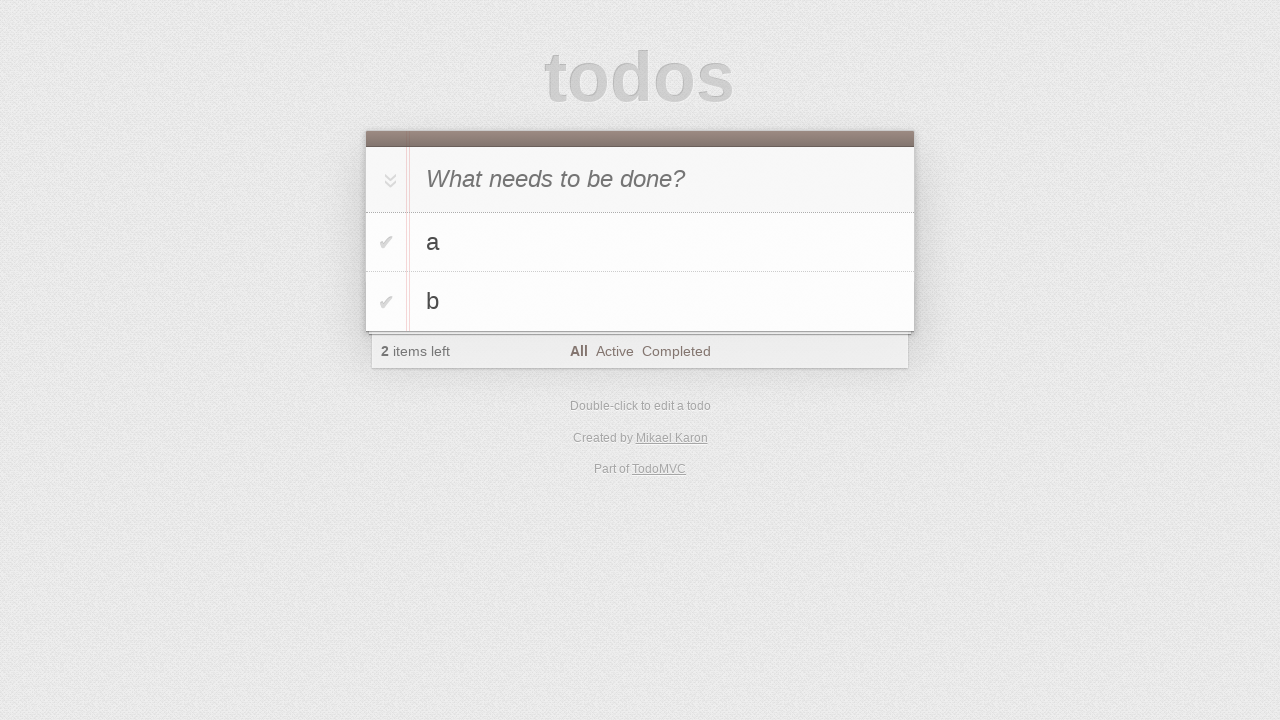

Double-clicked on task 'b' to enter edit mode at (662, 302) on #todo-list li >> internal:has-text="b"i >> label
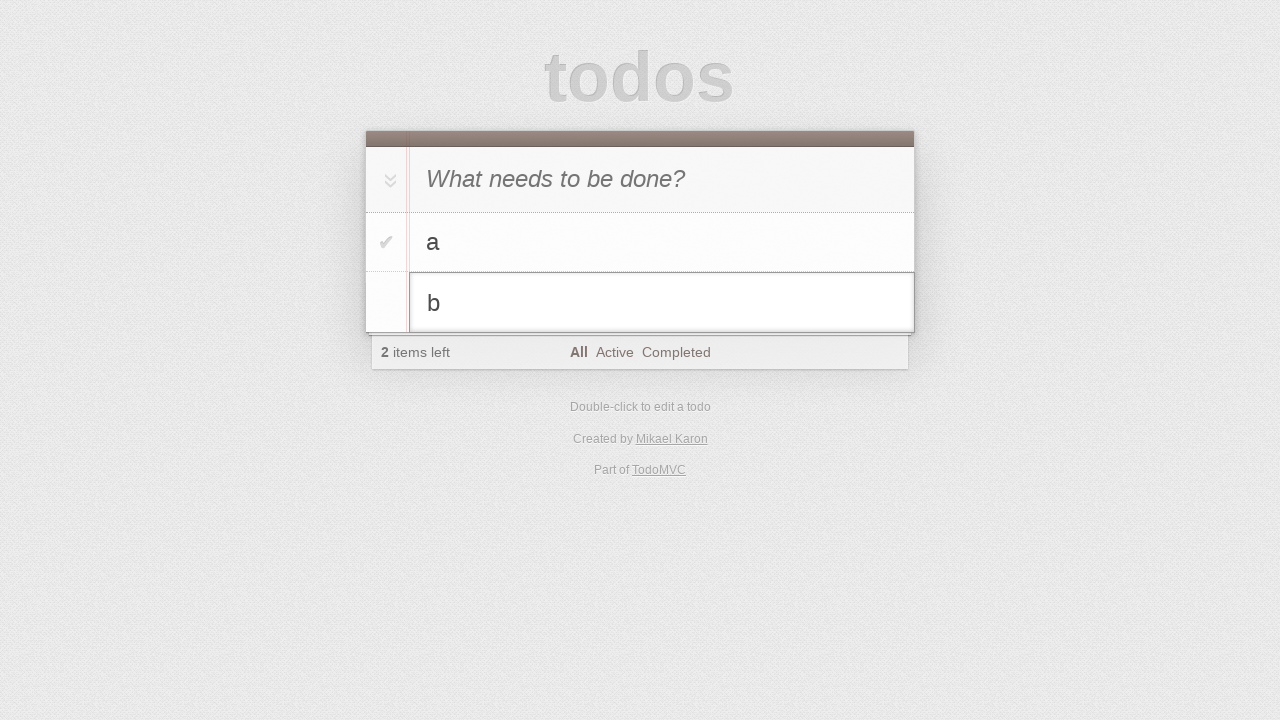

Filled edit field with 'b-edited' on #todo-list li.editing .edit
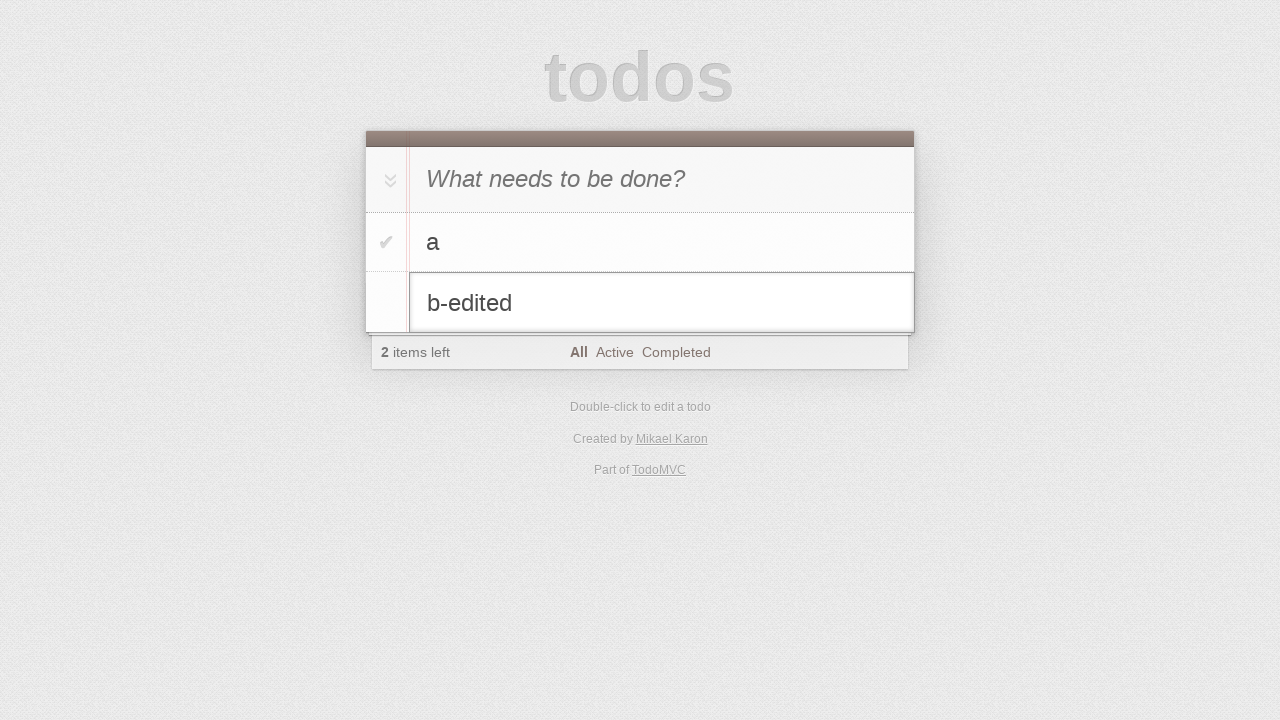

Filled new task field with 'c' to trigger blur and save edit on #new-todo
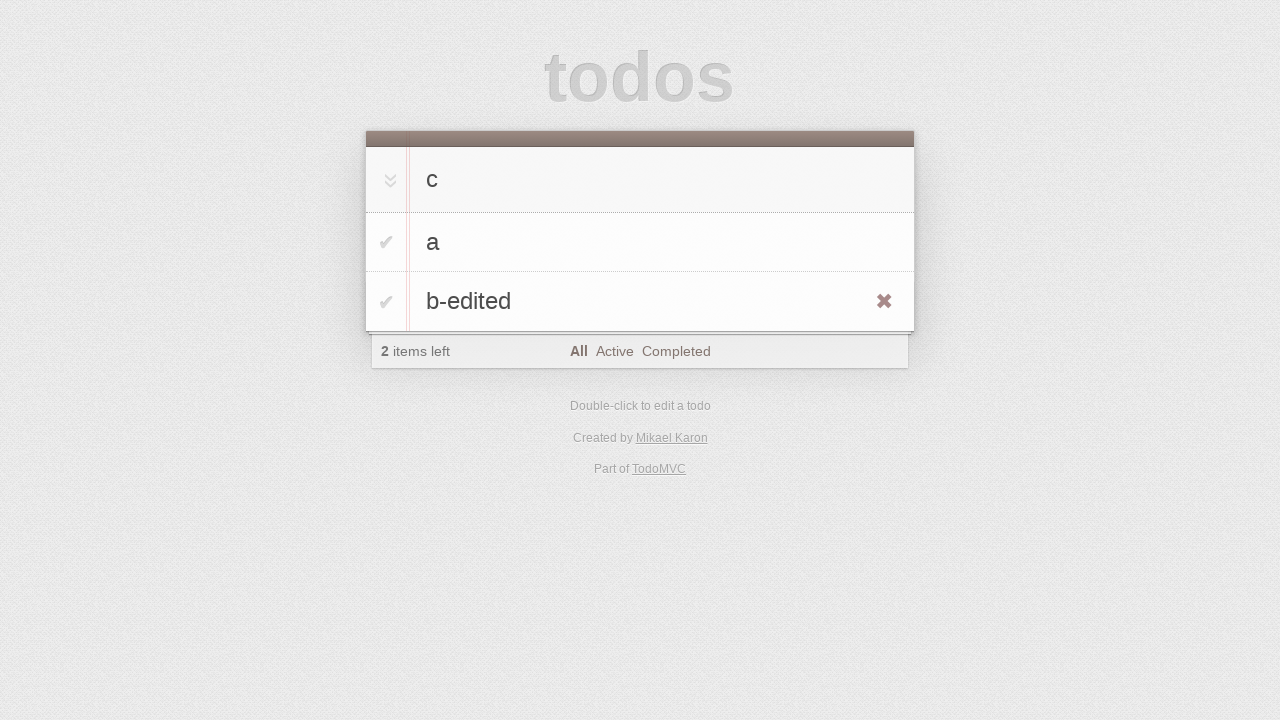

Pressed Enter to create task 'c' and confirm edit save on #new-todo
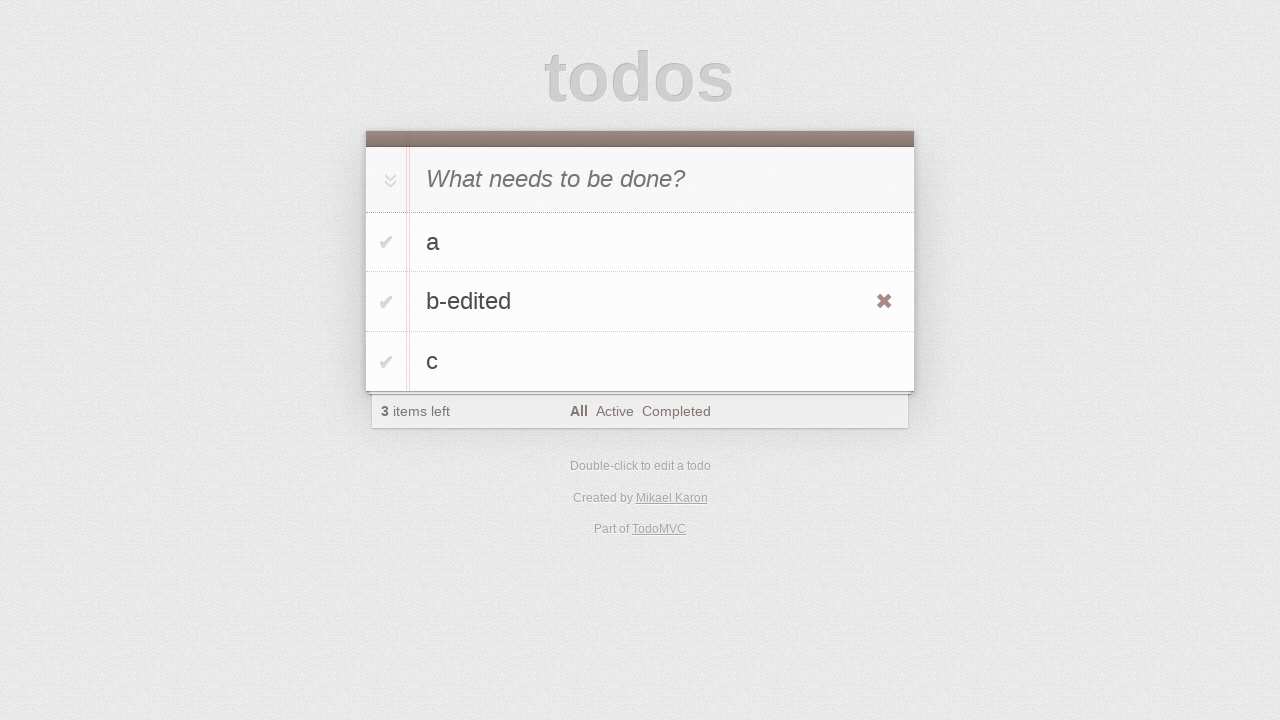

Waited for edited task 'b-edited' to appear in the list
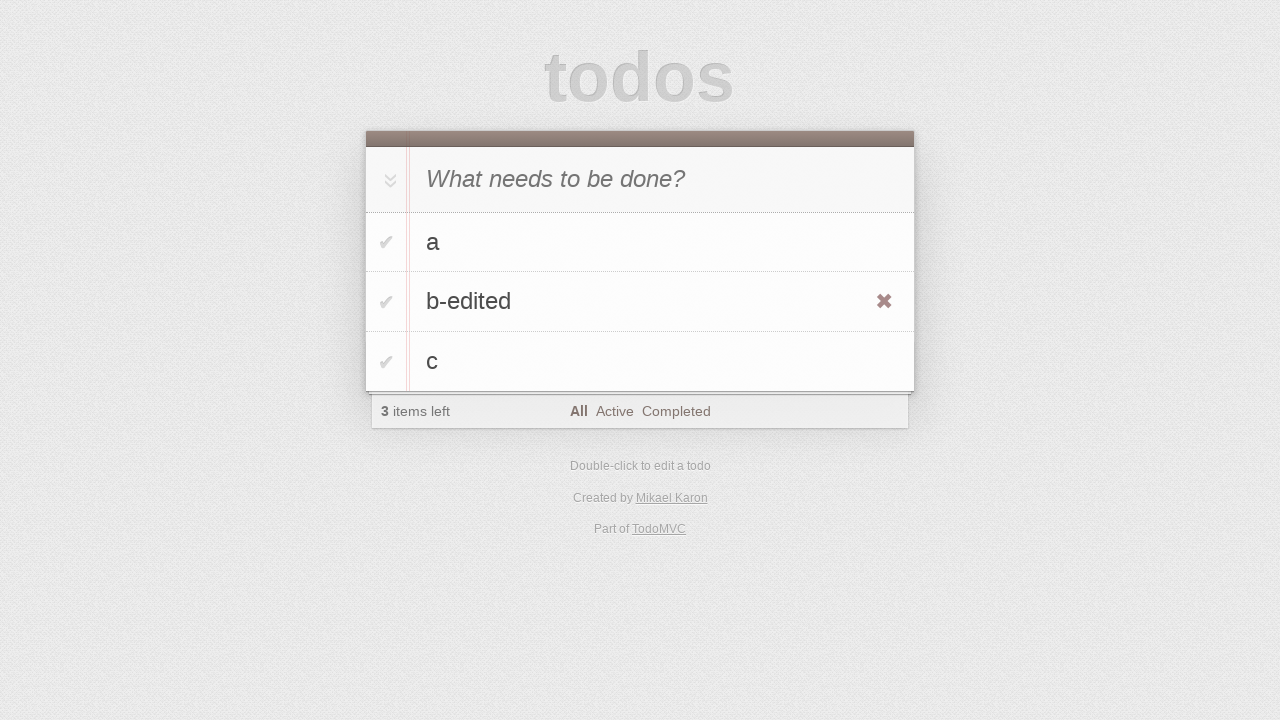

Verified that there are exactly 3 tasks in the list
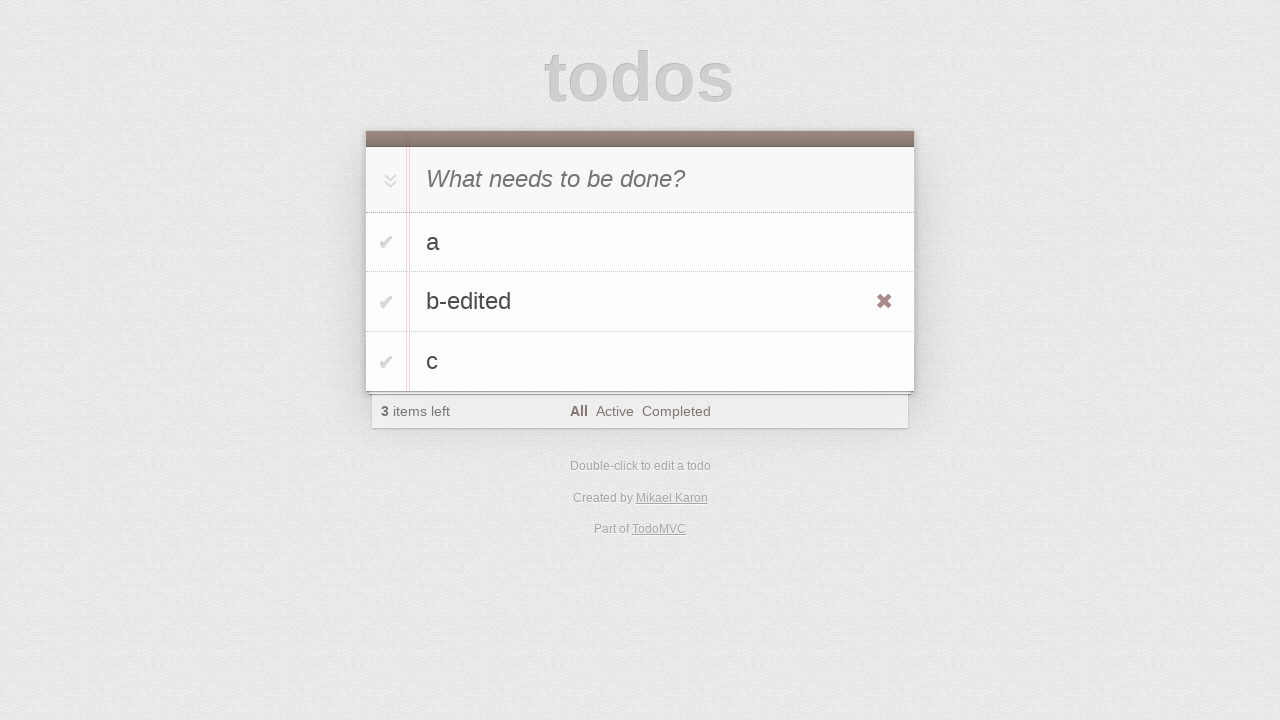

Verified that the task count displays '3'
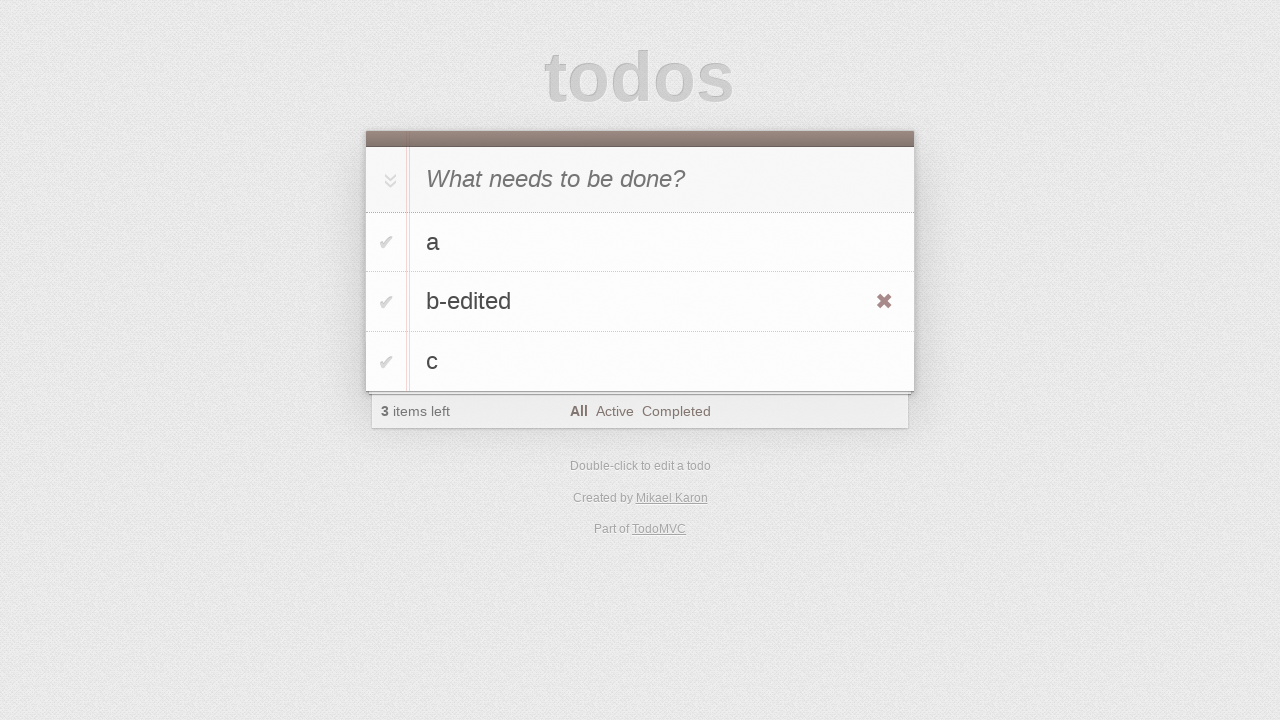

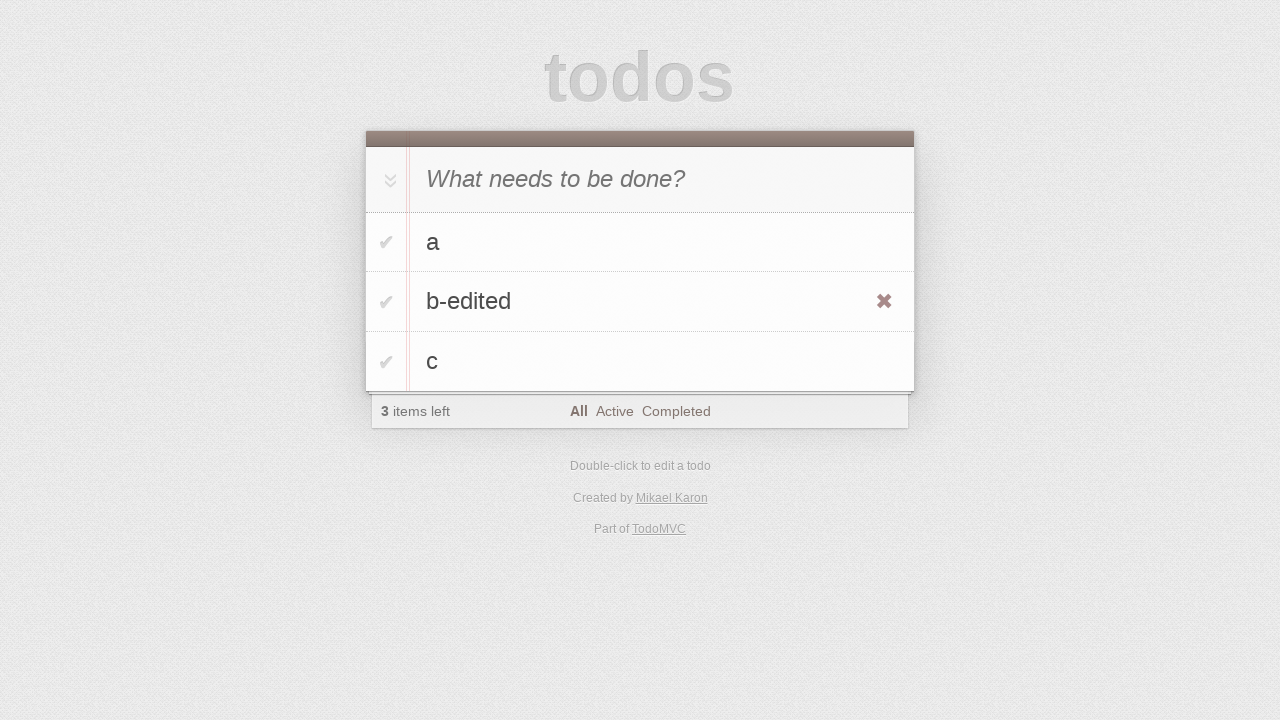